Tests that the clear completed button displays correct text

Starting URL: https://demo.playwright.dev/todomvc

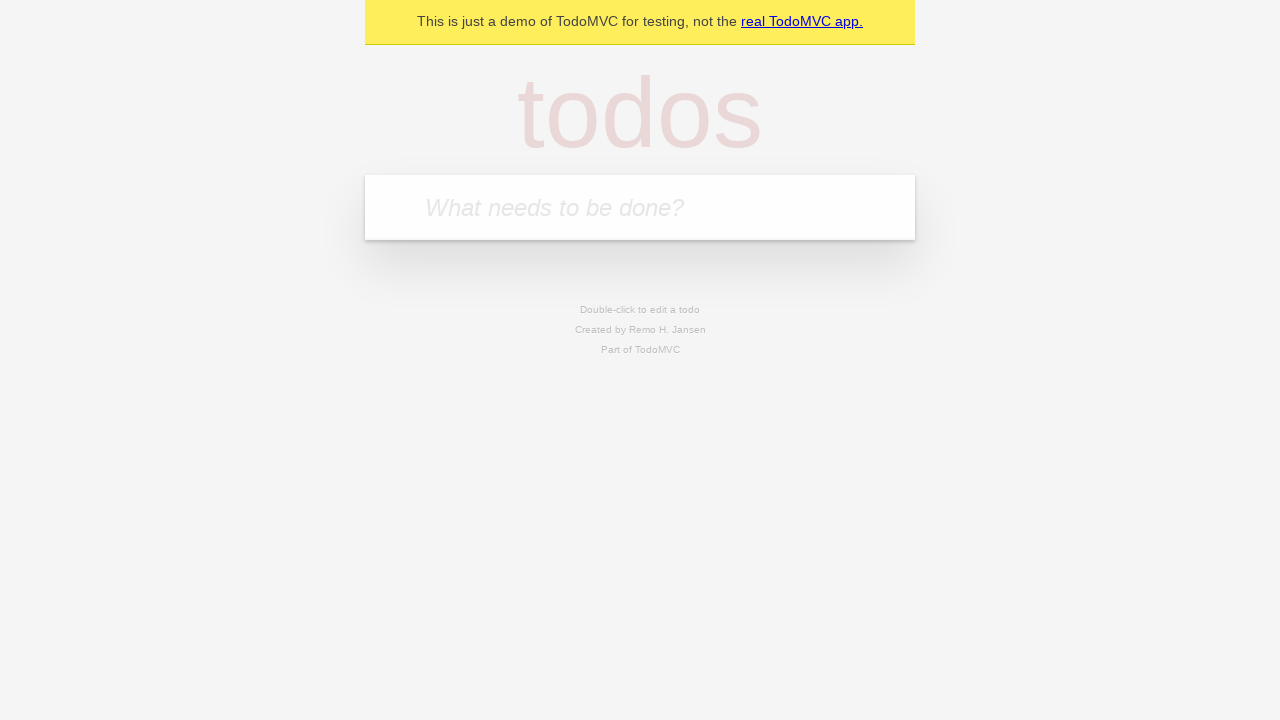

Filled new todo field with 'buy some cheese' on .new-todo
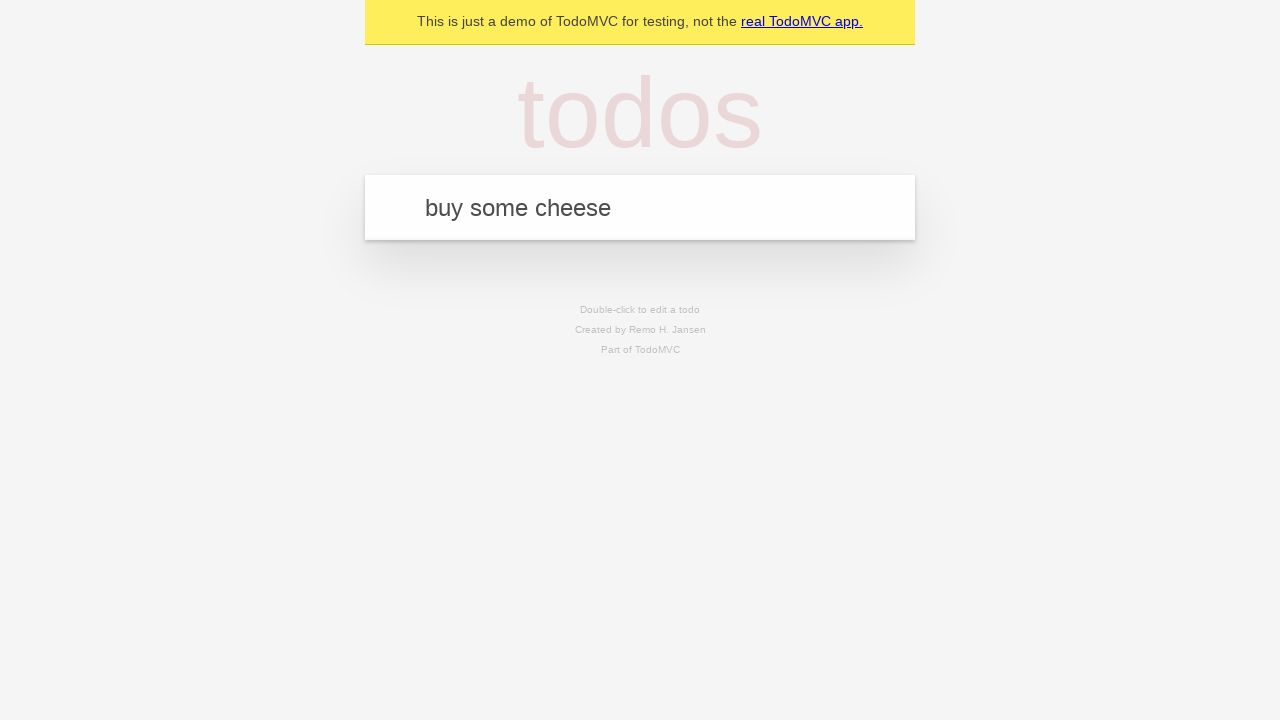

Pressed Enter to add first todo on .new-todo
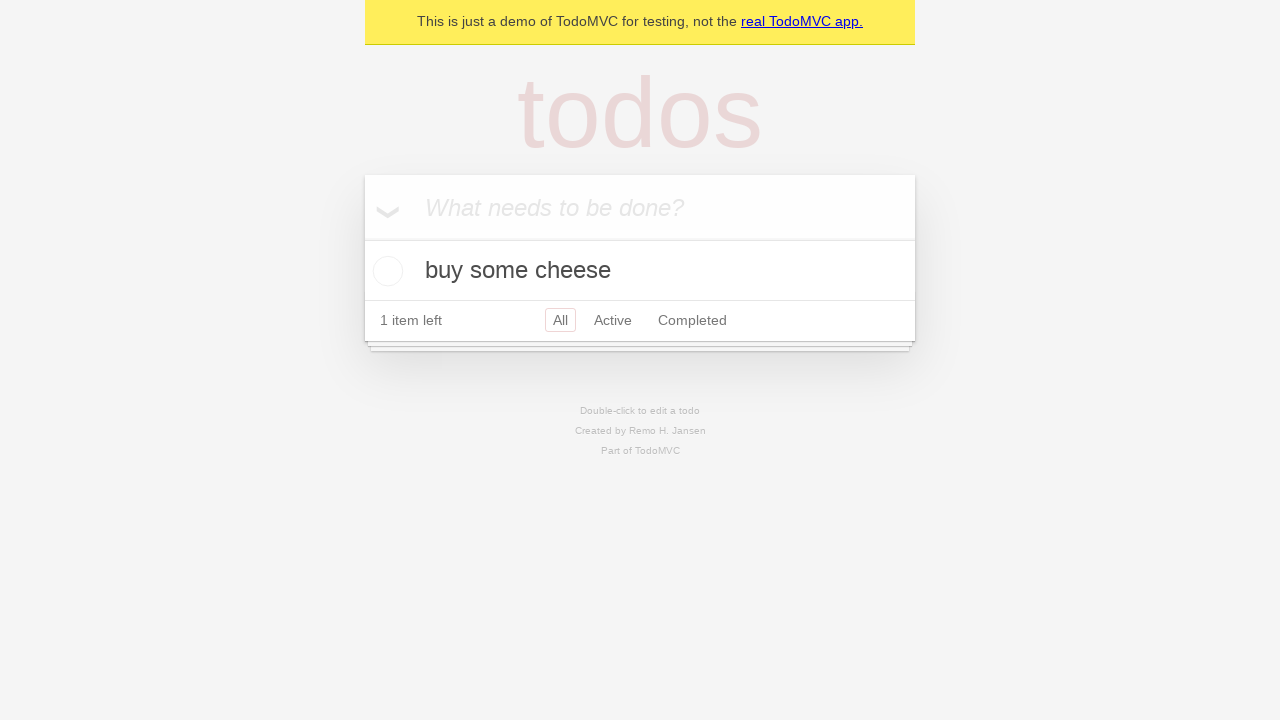

Filled new todo field with 'feed the cat' on .new-todo
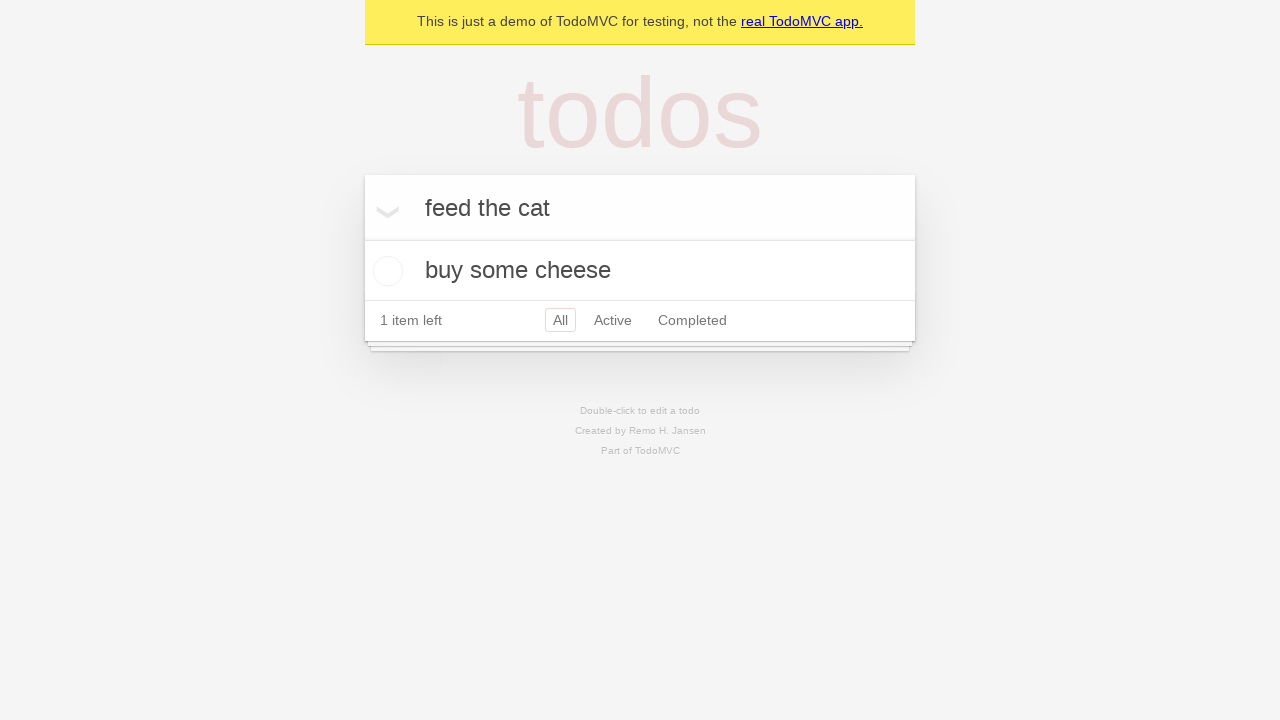

Pressed Enter to add second todo on .new-todo
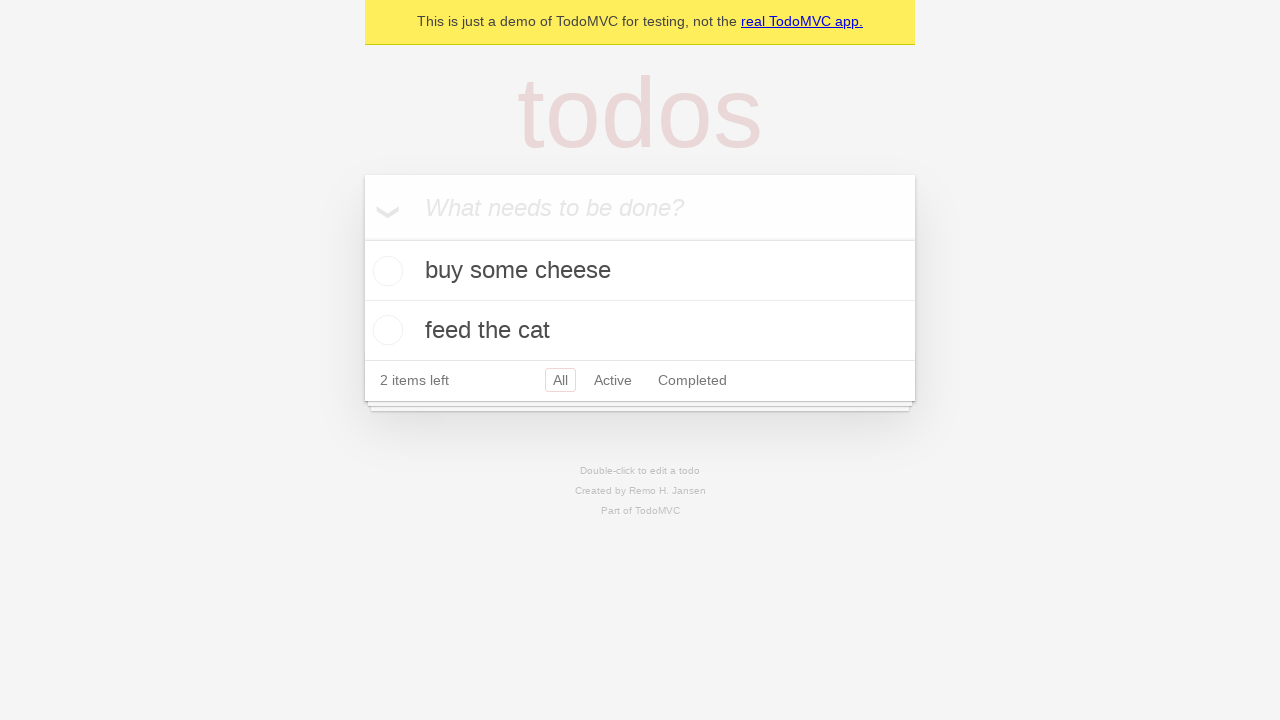

Filled new todo field with 'book a doctors appointment' on .new-todo
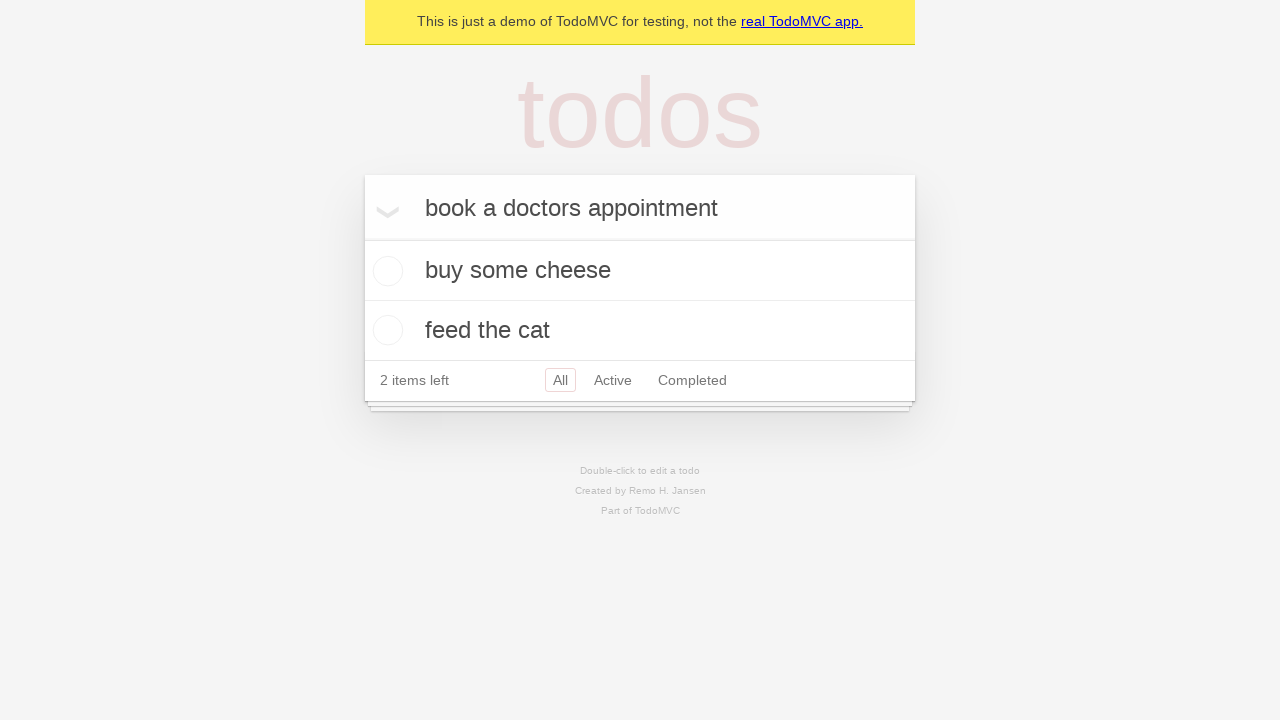

Pressed Enter to add third todo on .new-todo
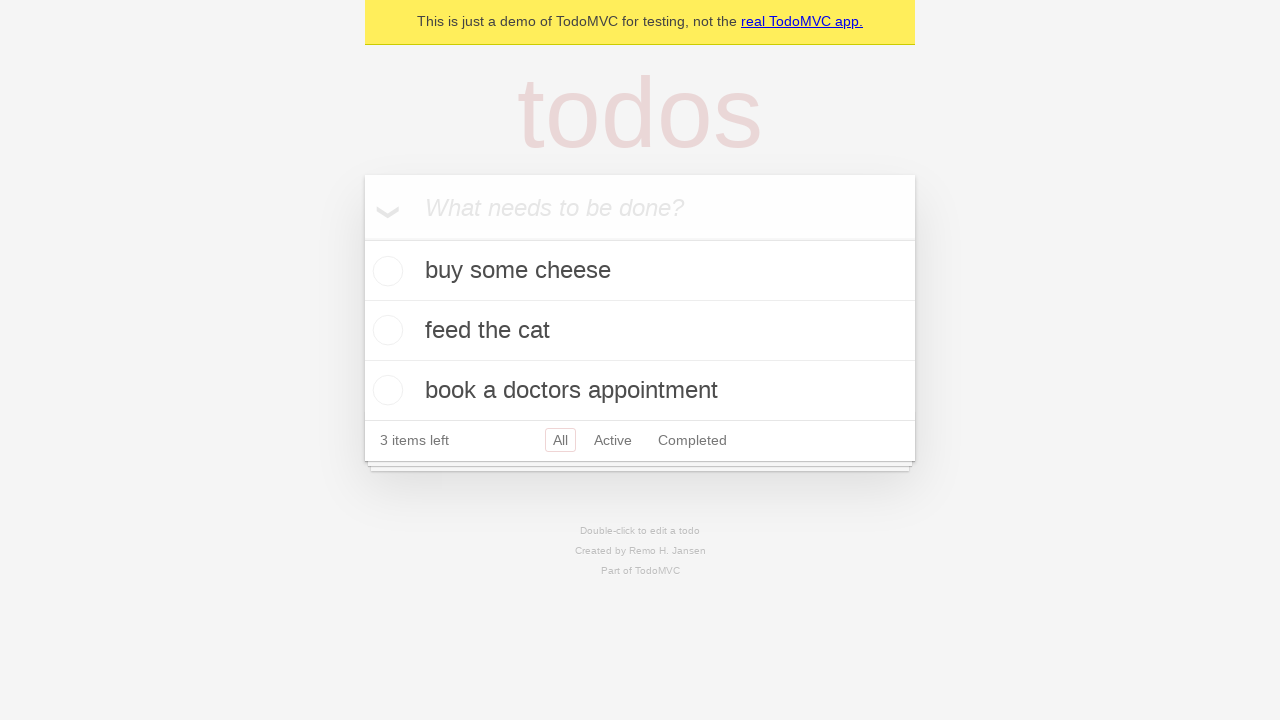

Checked the first todo item to mark it completed at (385, 271) on .todo-list li .toggle >> nth=0
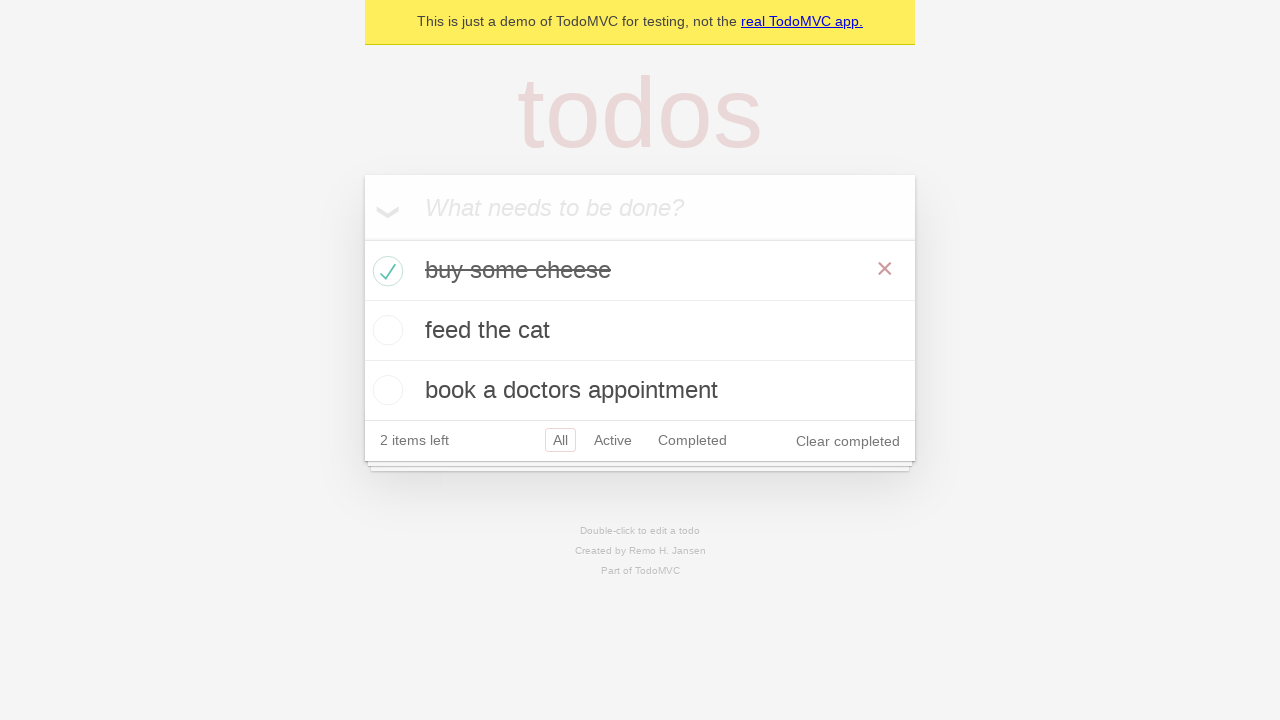

Clear completed button is now visible
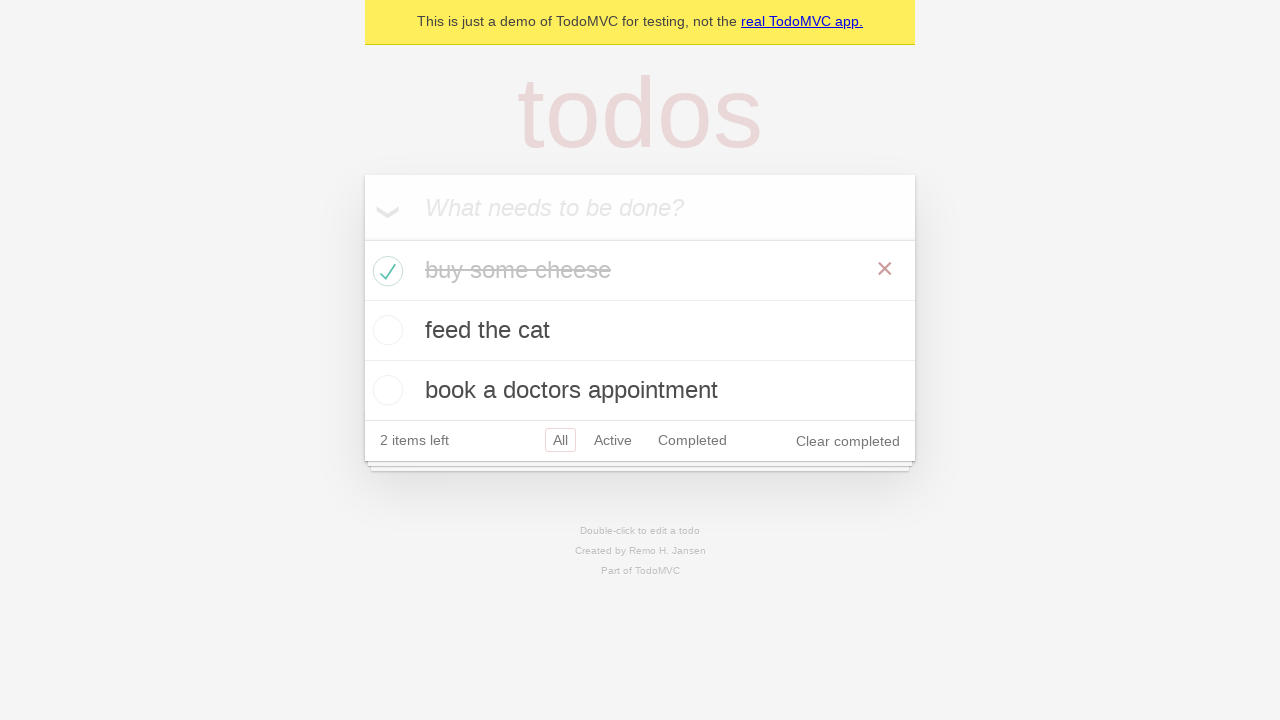

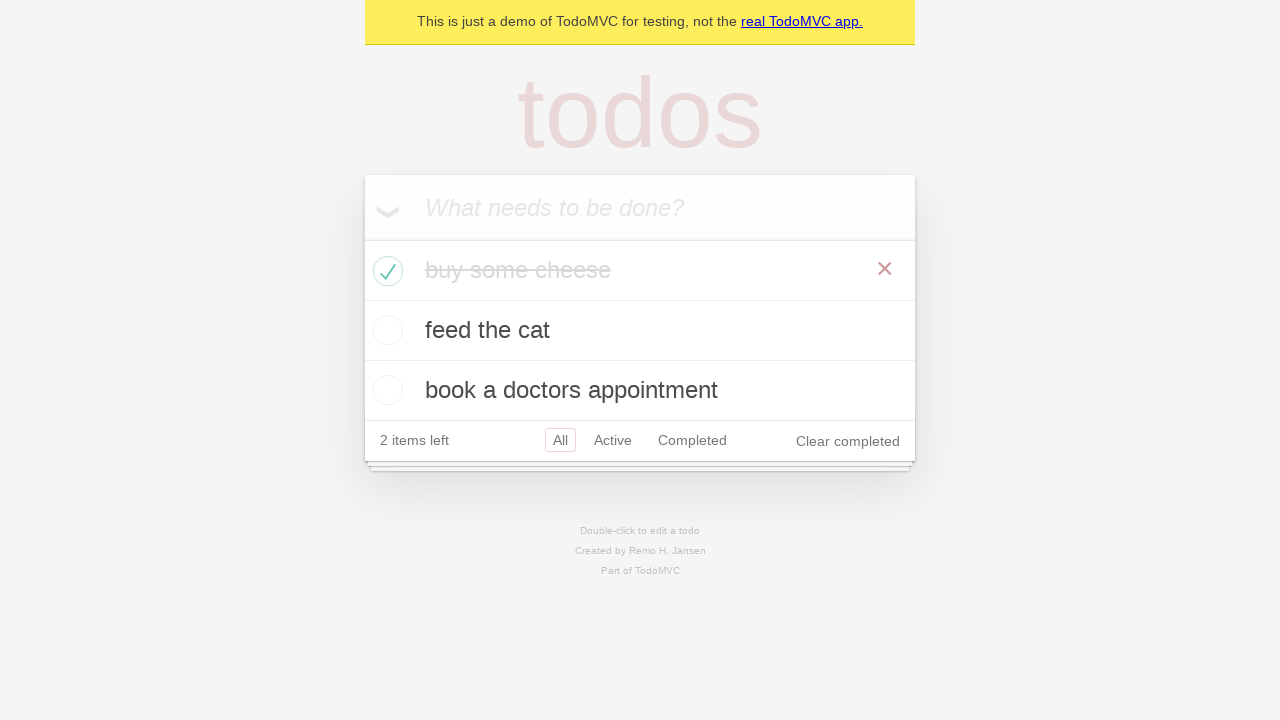